Tests navigating to the Word to PDF converter page and clicking the file picker button to initiate file upload

Starting URL: https://www.ilovepdf.com/word_to_pdf

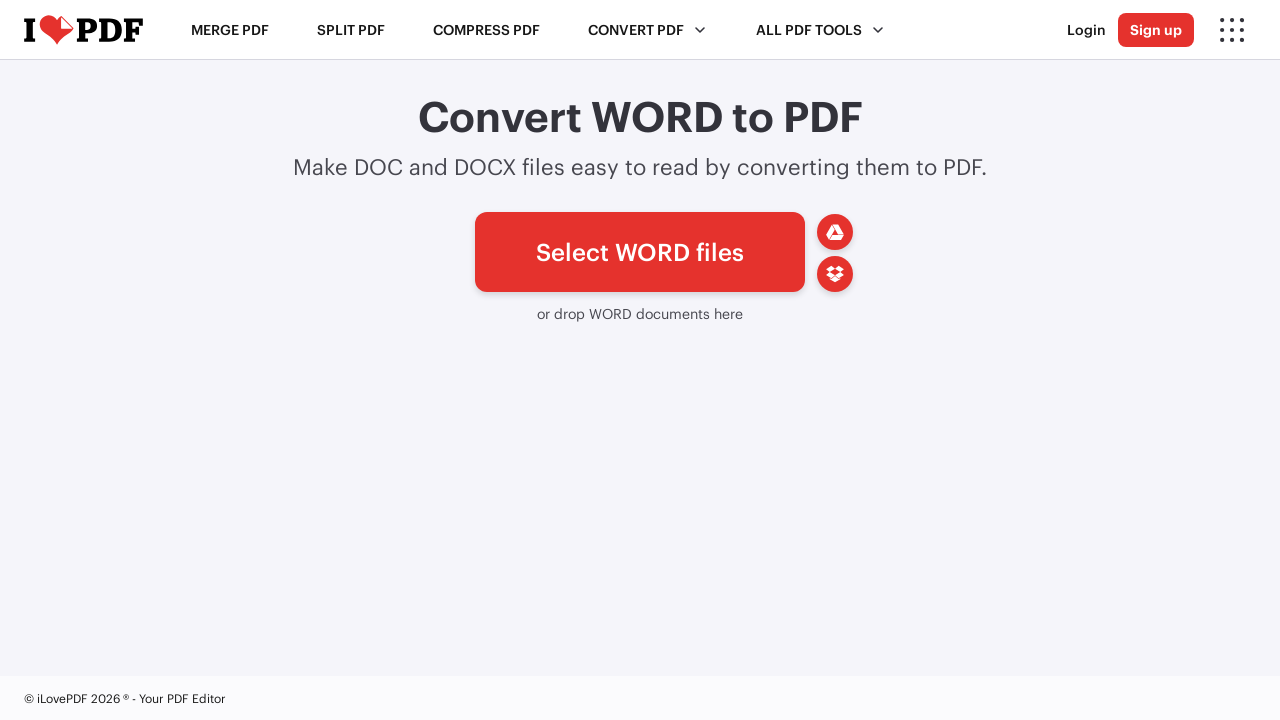

Navigated to Word to PDF converter page
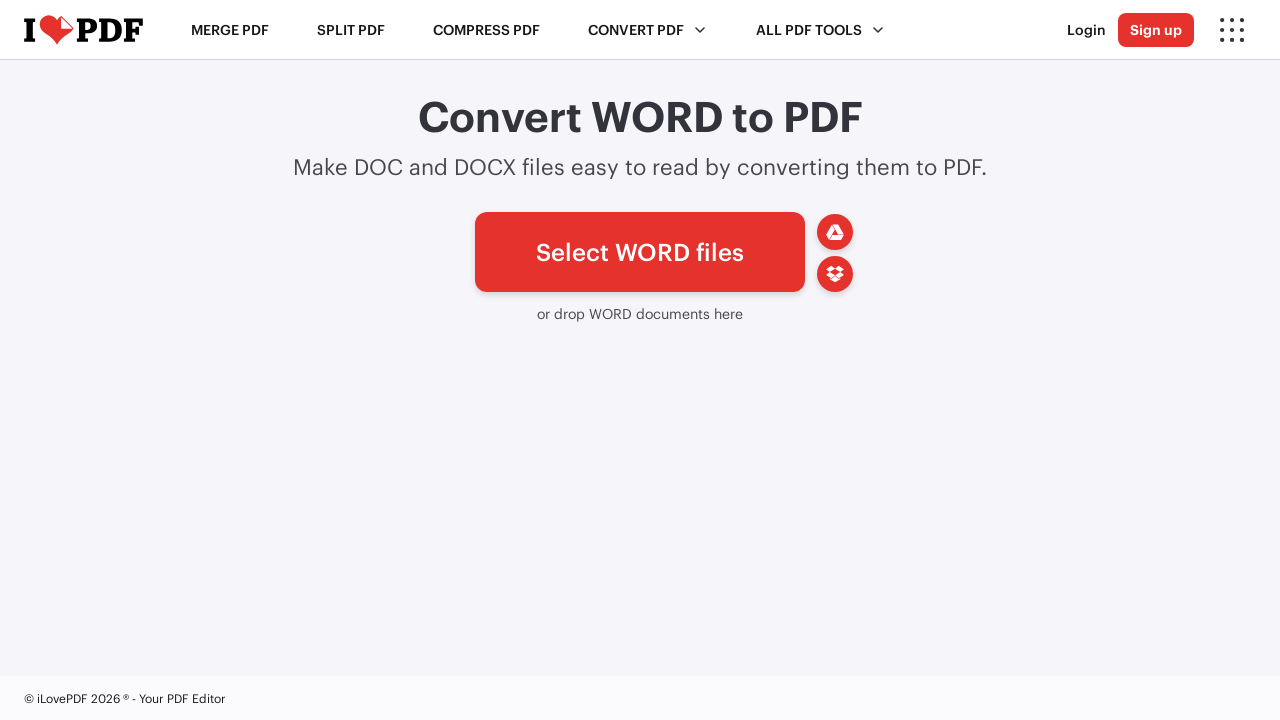

Clicked file picker button to initiate file upload at (640, 252) on xpath=//*[@id='pickfiles']/span
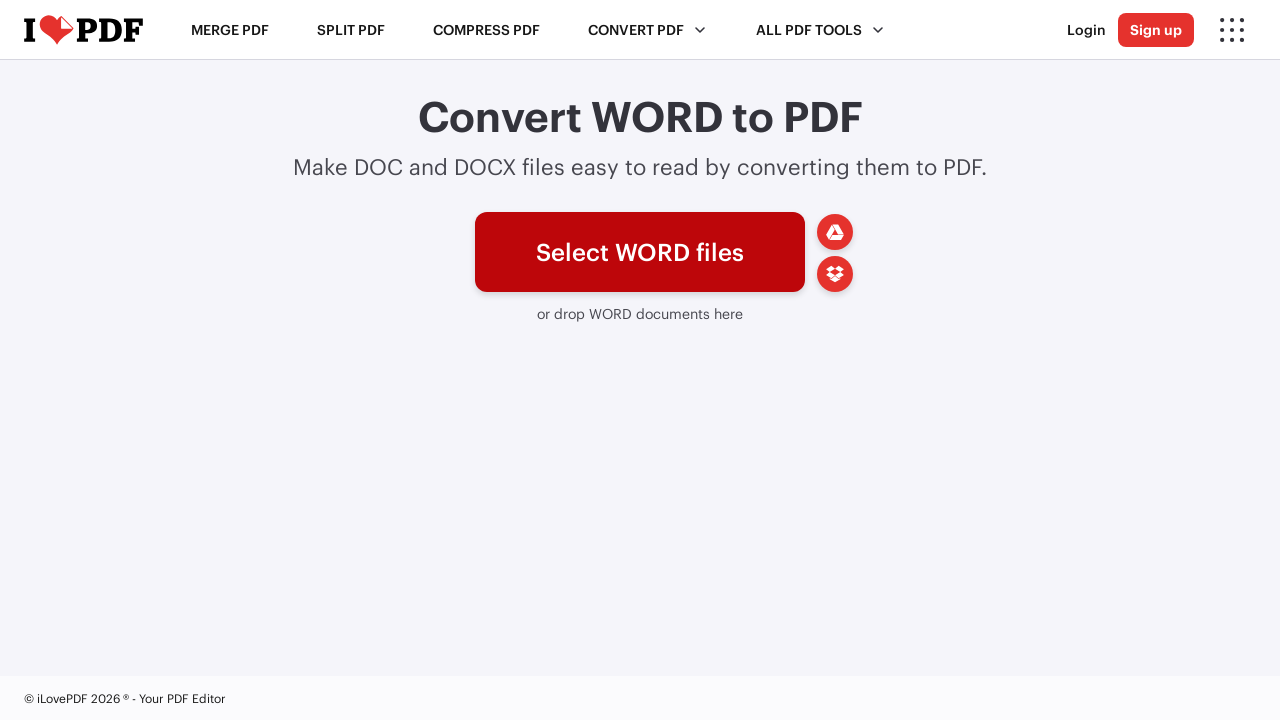

Waited for page to be ready for interaction
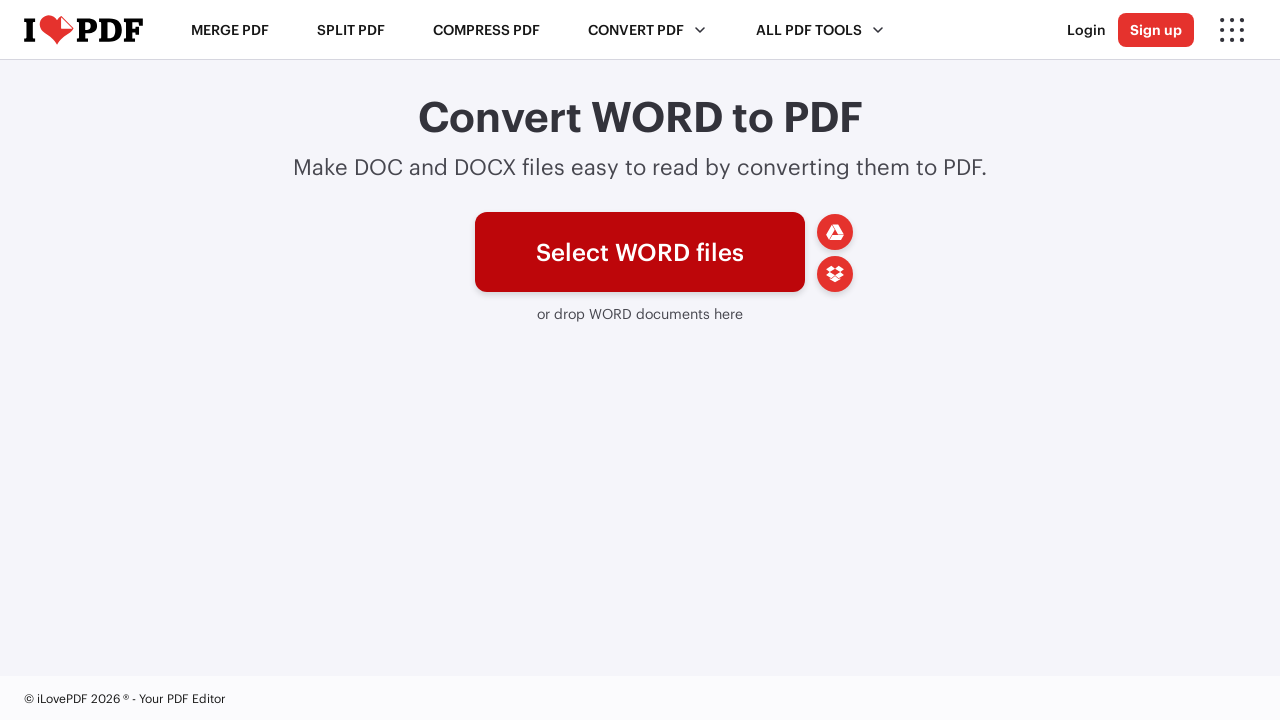

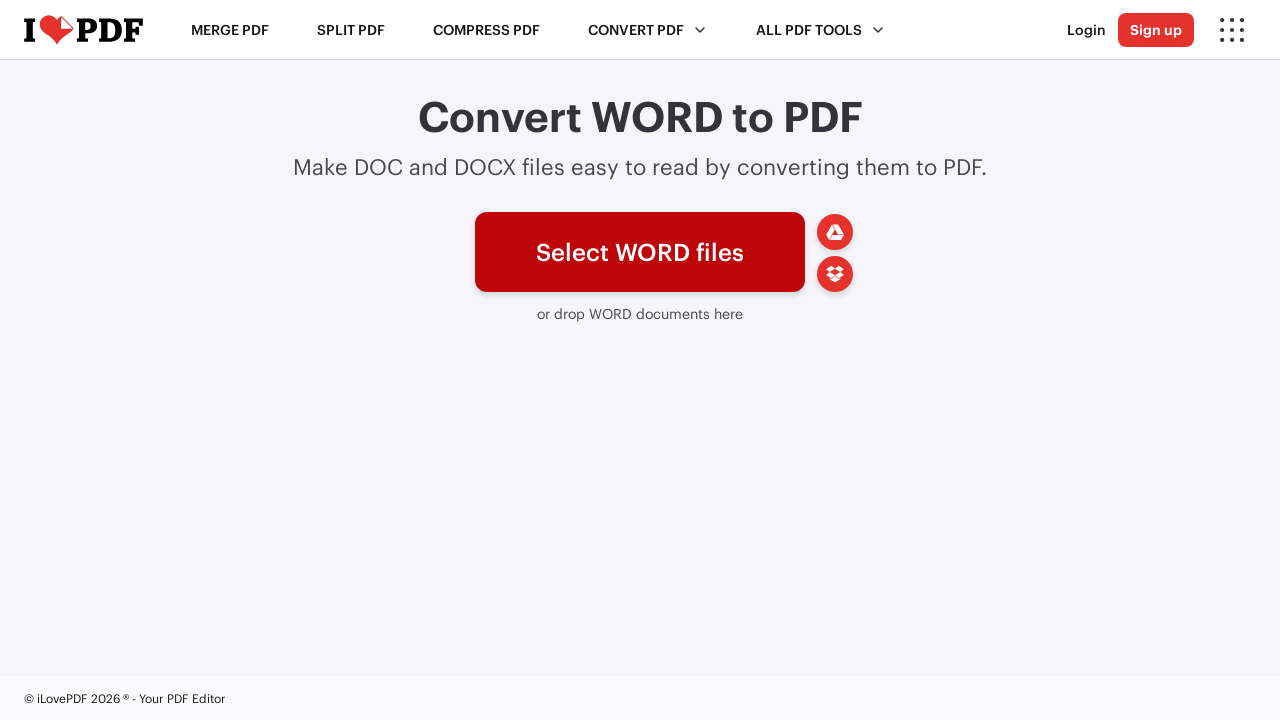